Tests email subscription form by filling email and clicking submit button

Starting URL: https://chadd.org/for-adults/overview/

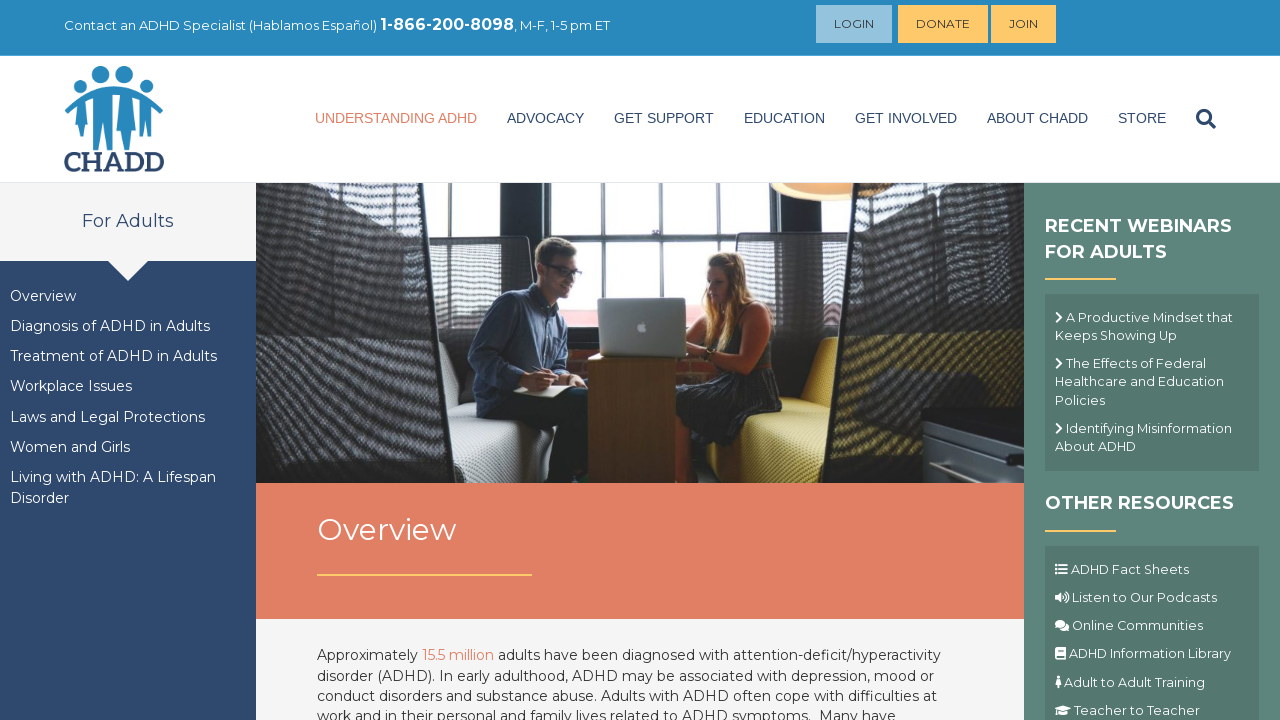

Navigated to CHADD for adults overview page
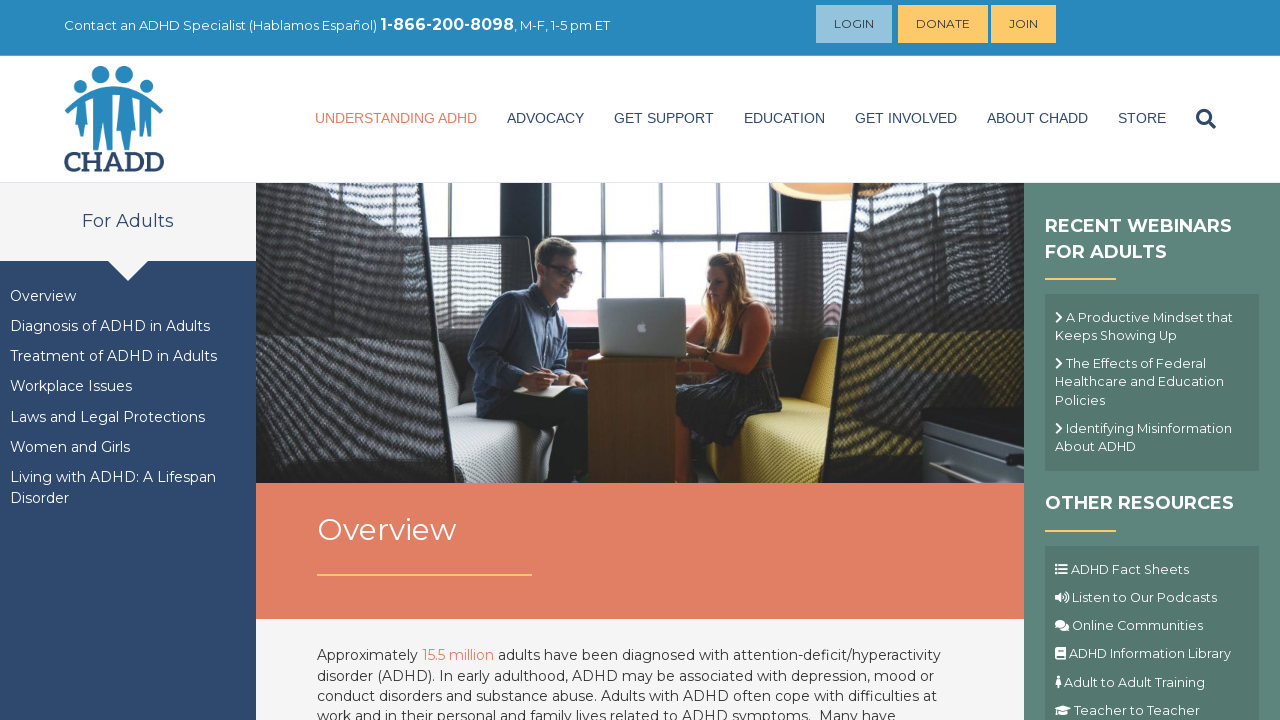

Filled email field with test email address on input[name='EMAIL']
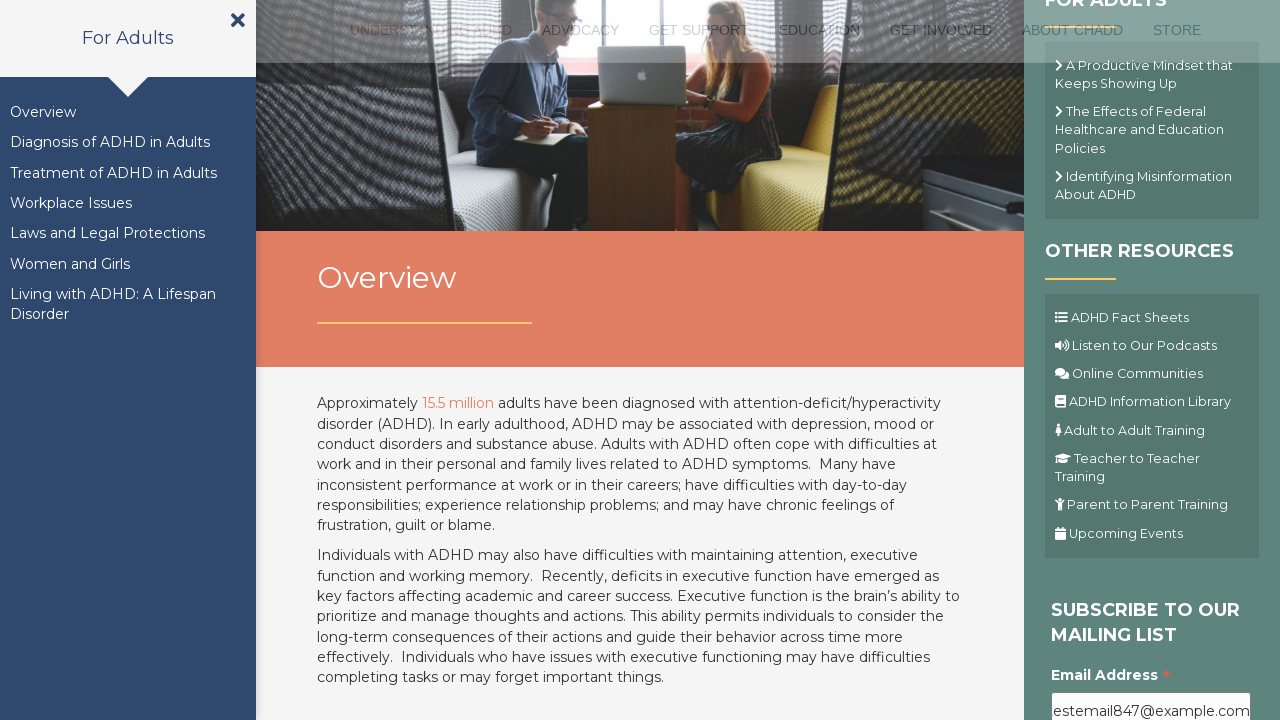

Clicked submit button to subscribe to email list at (1111, 361) on .button
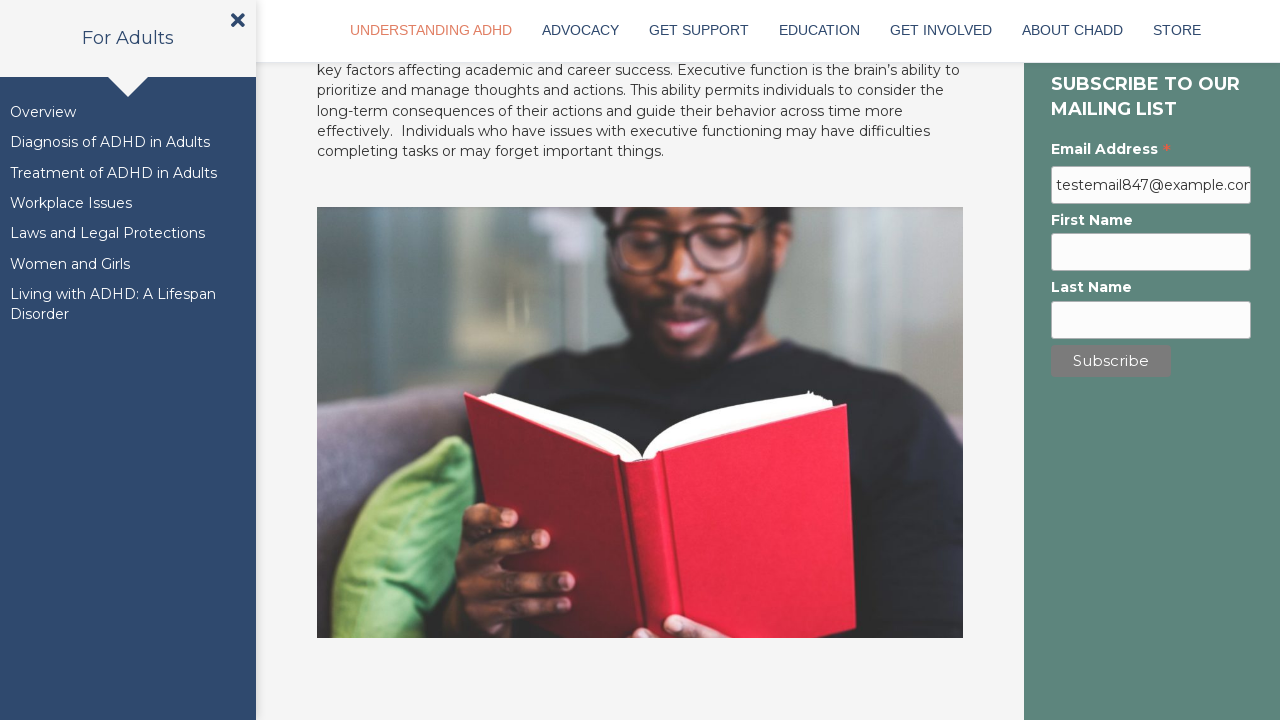

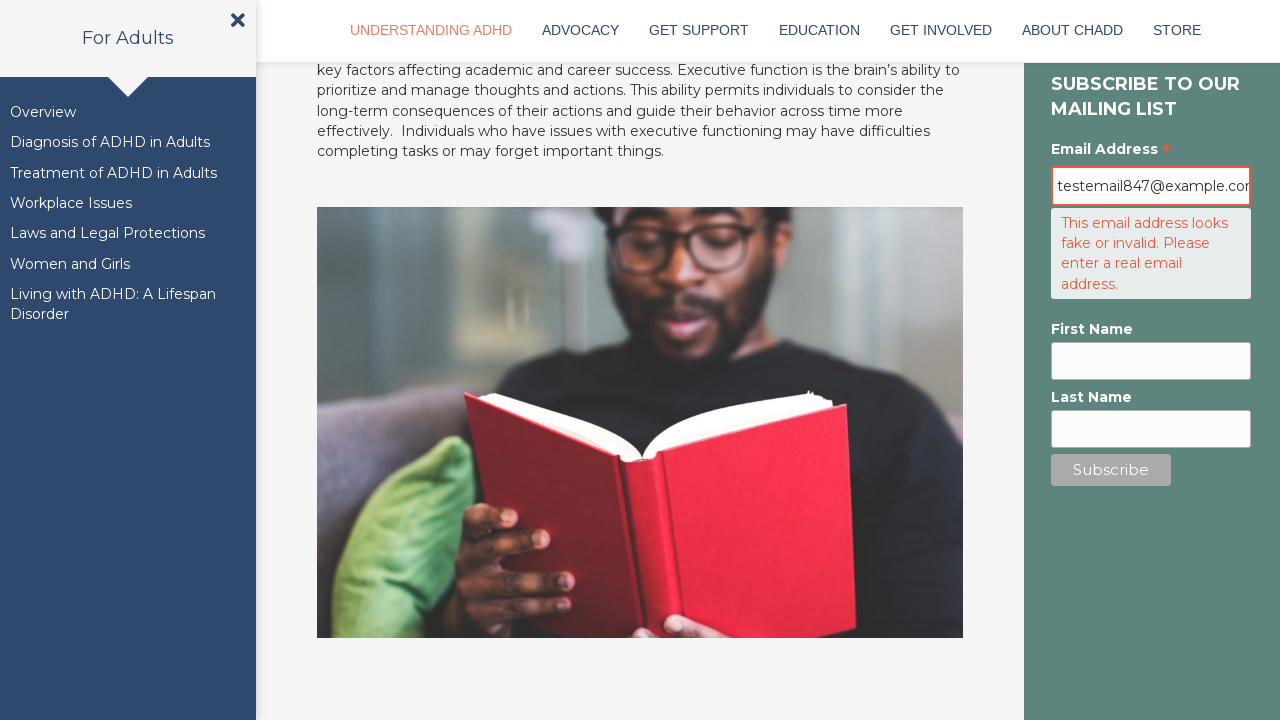